Demonstrates click-hold-move-release sequence by holding the draggable element, moving to droppable, and releasing

Starting URL: https://crossbrowsertesting.github.io/drag-and-drop

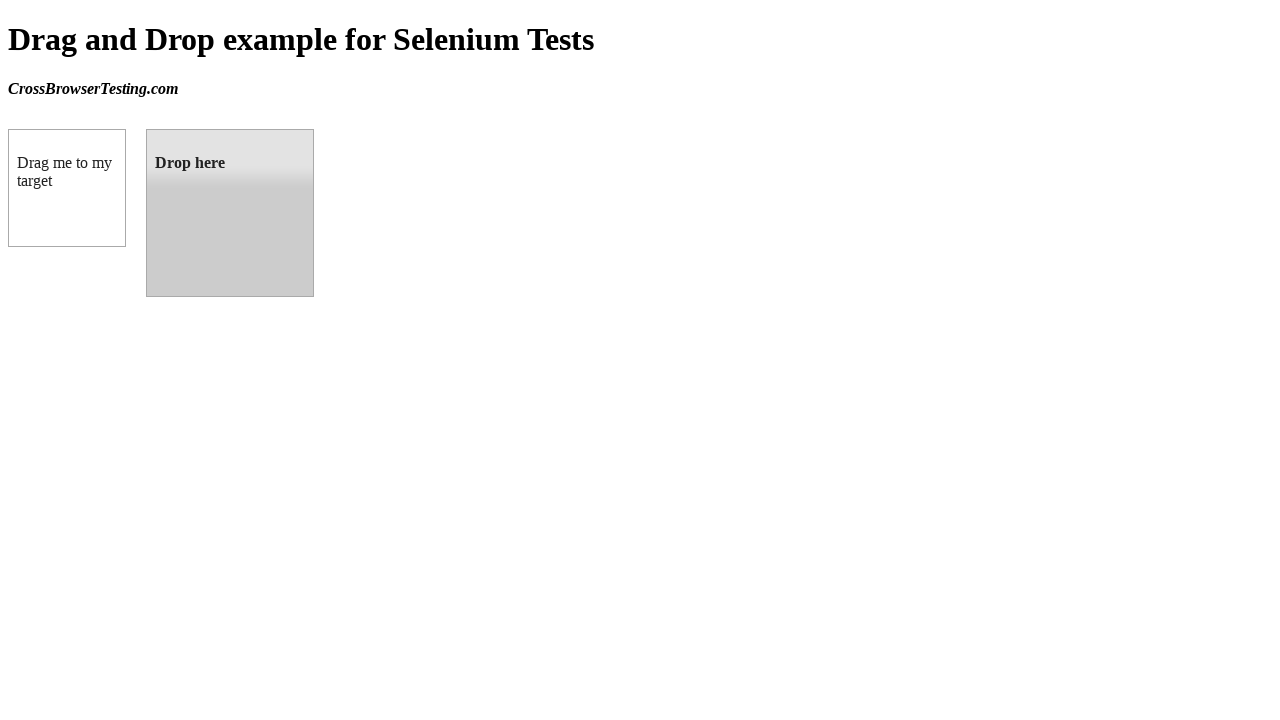

Navigated to drag-and-drop test page
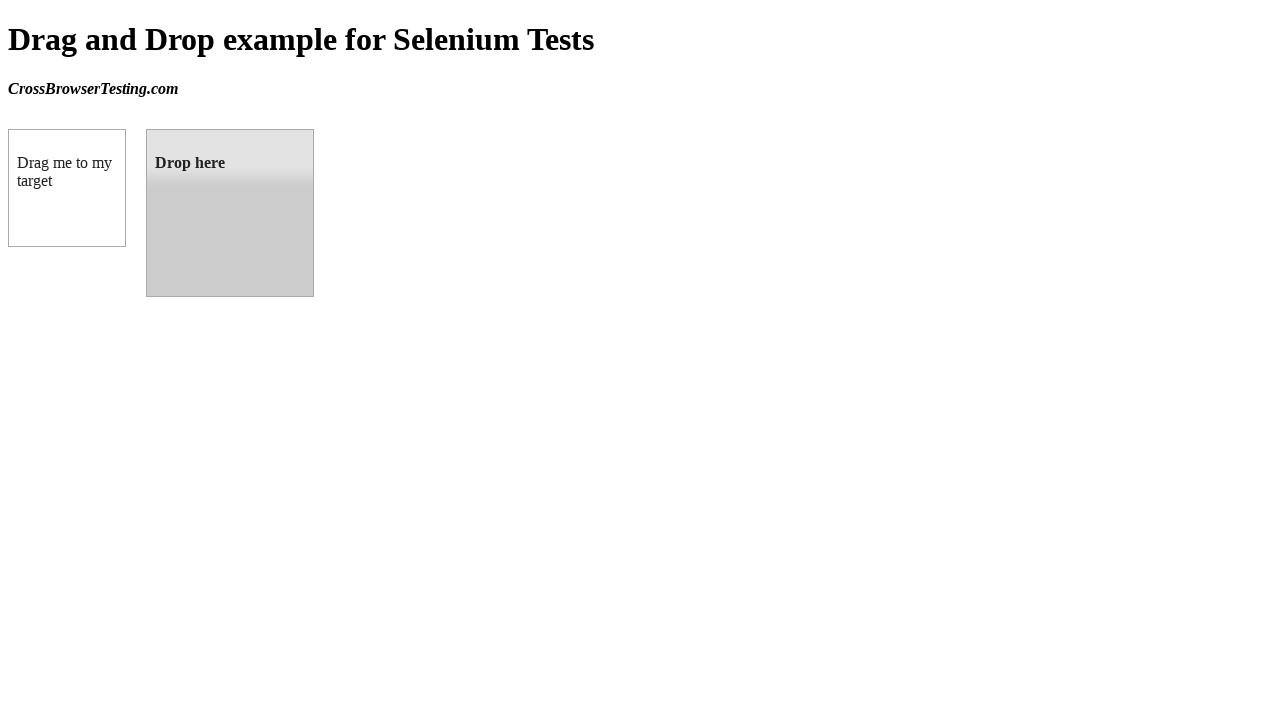

Located draggable element
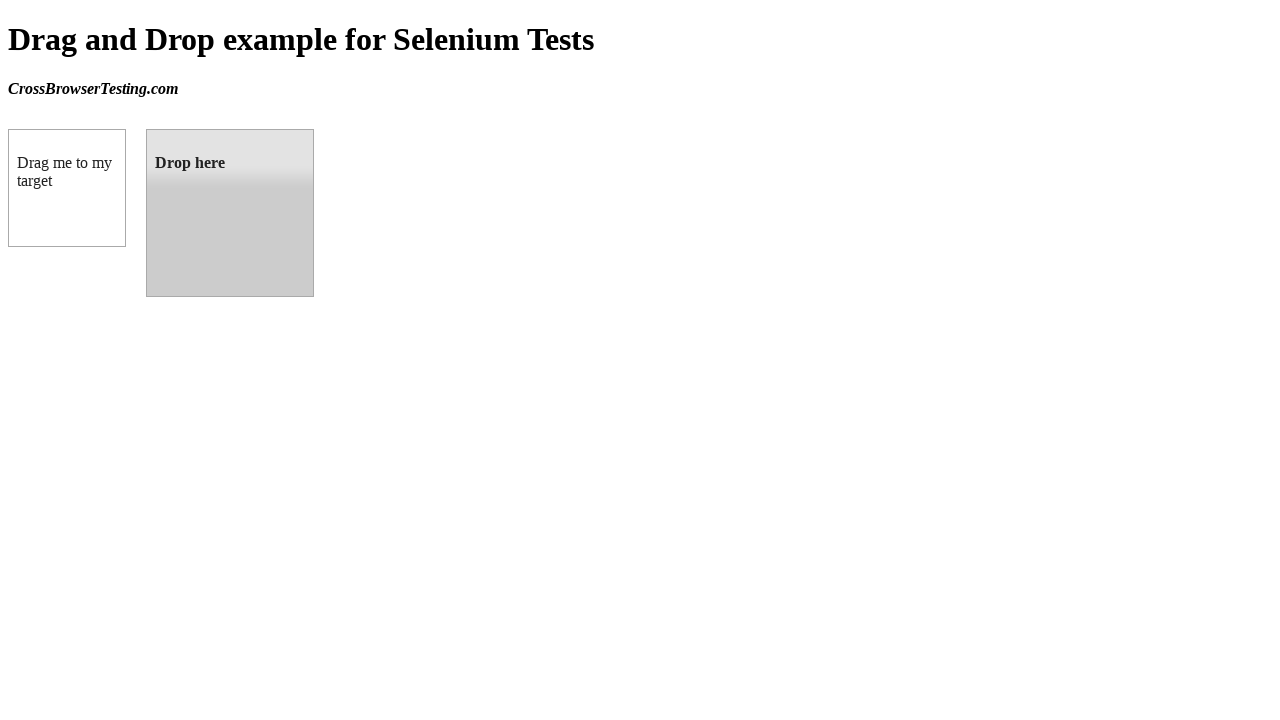

Located droppable element
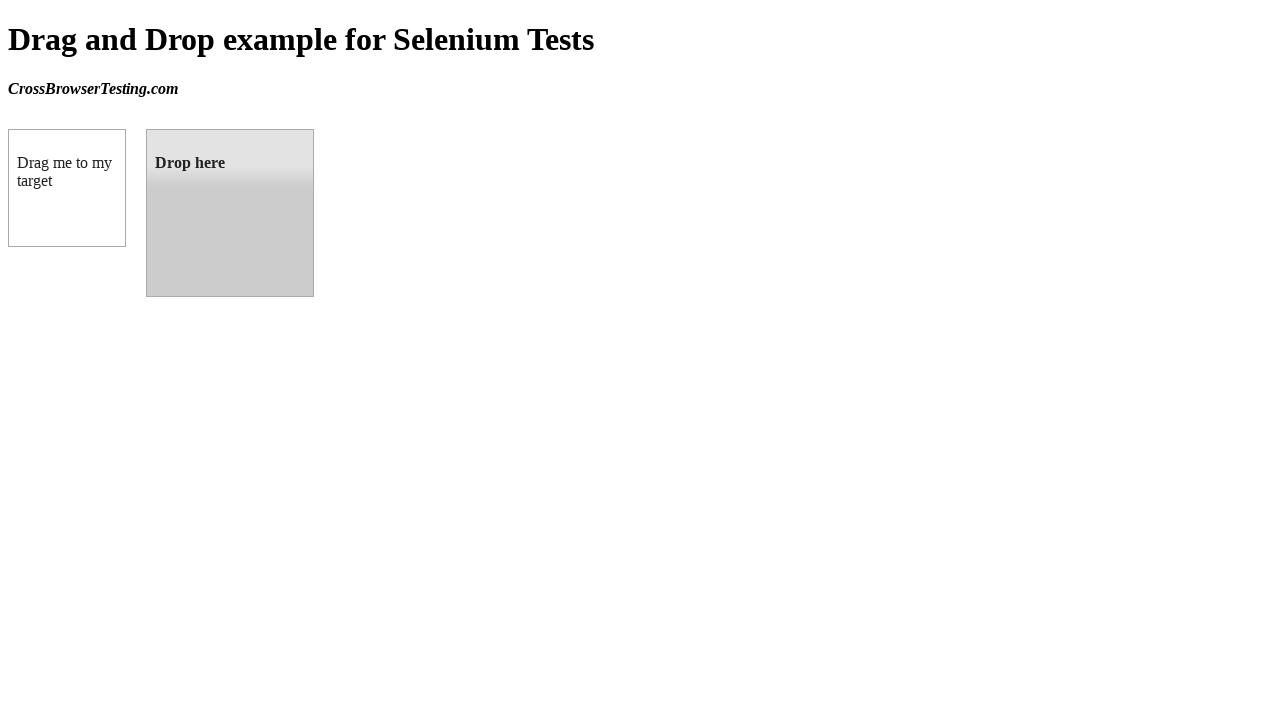

Retrieved bounding box for draggable element
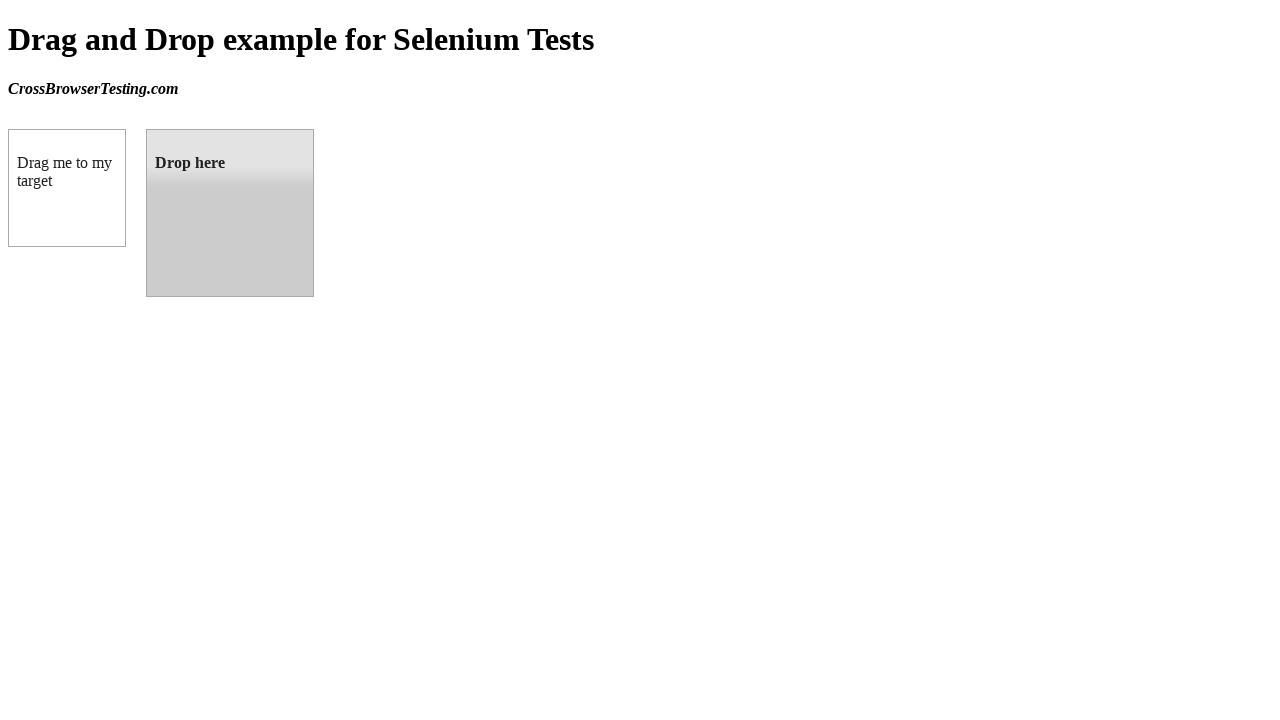

Retrieved bounding box for droppable element
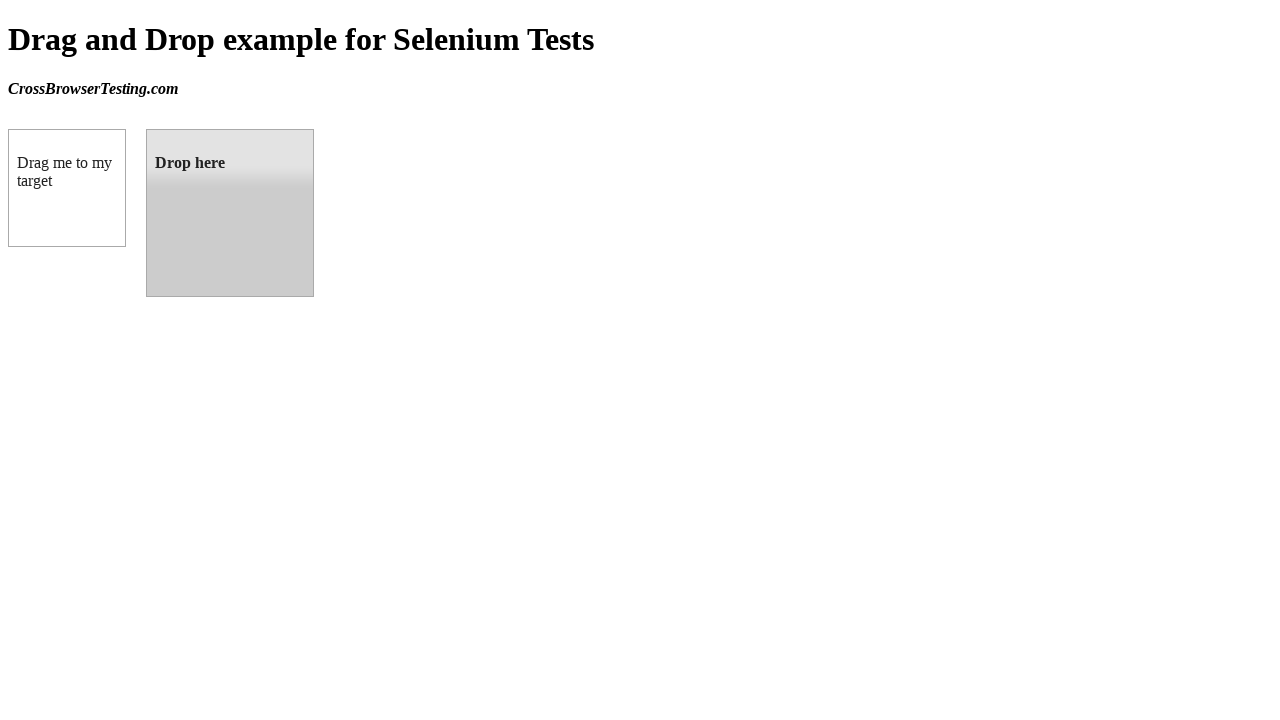

Moved mouse to center of draggable element at (67, 188)
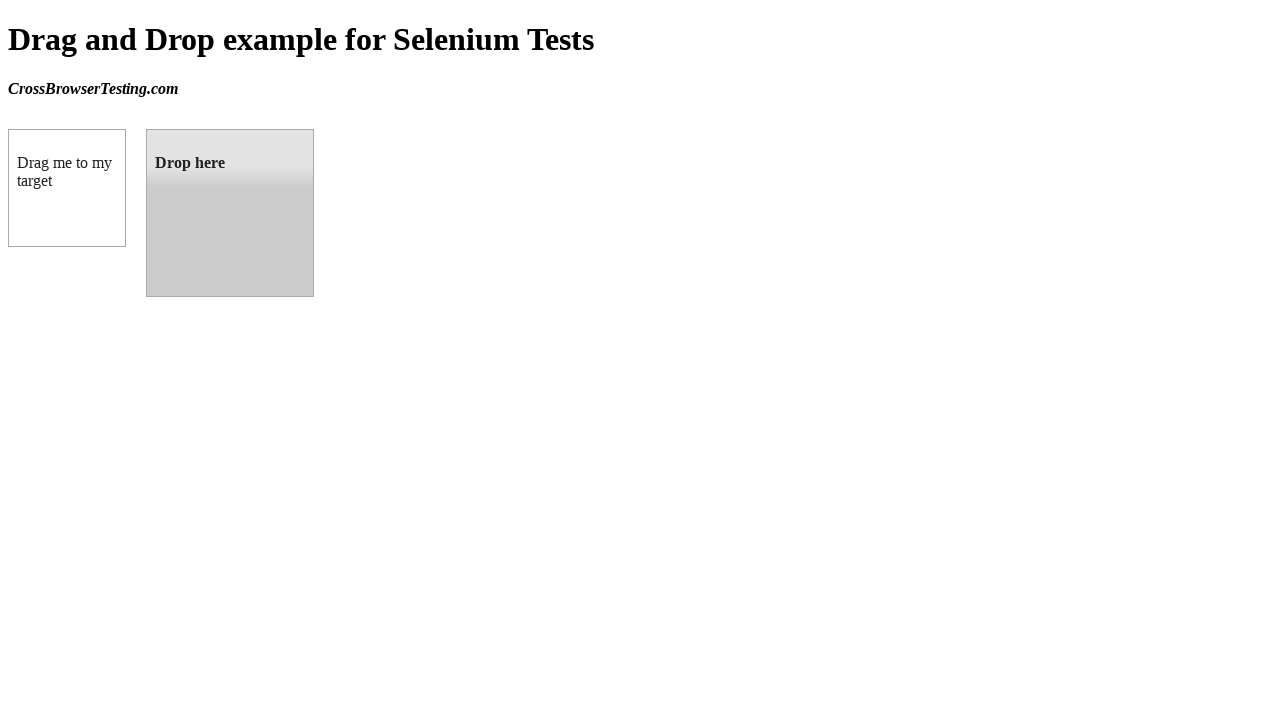

Pressed and held mouse button on draggable element at (67, 188)
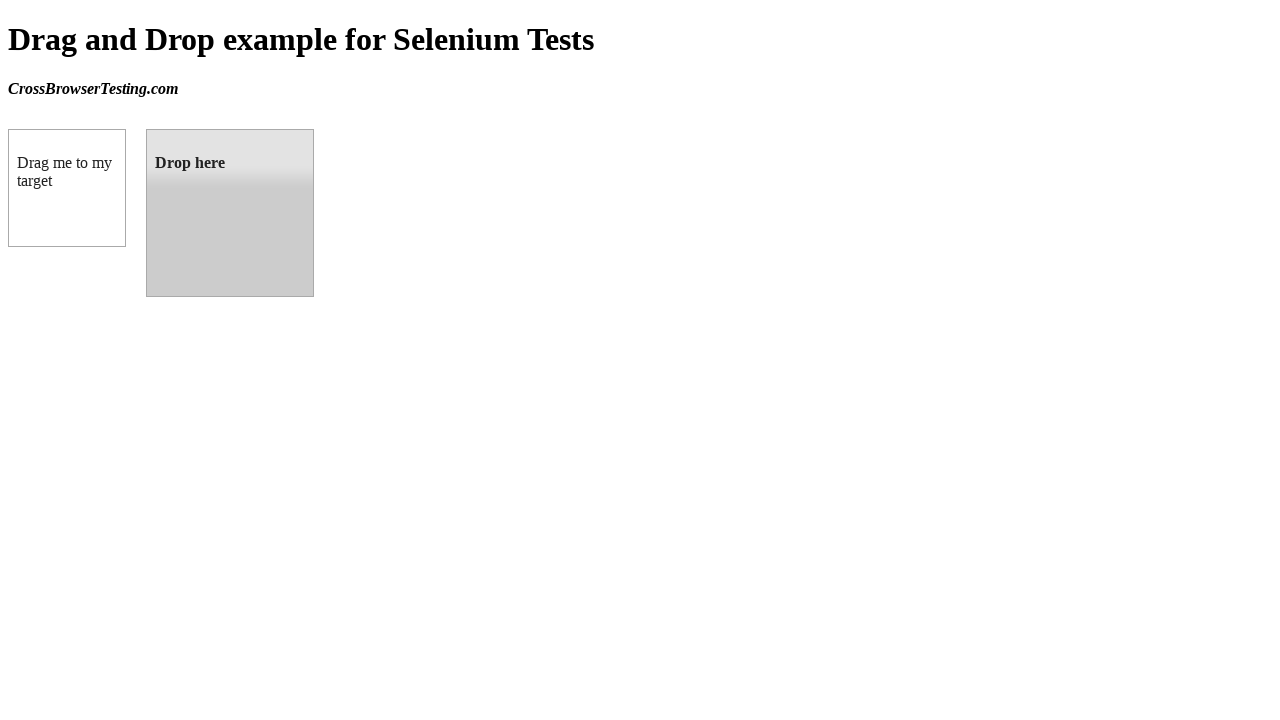

Moved mouse to center of droppable element while holding button at (230, 213)
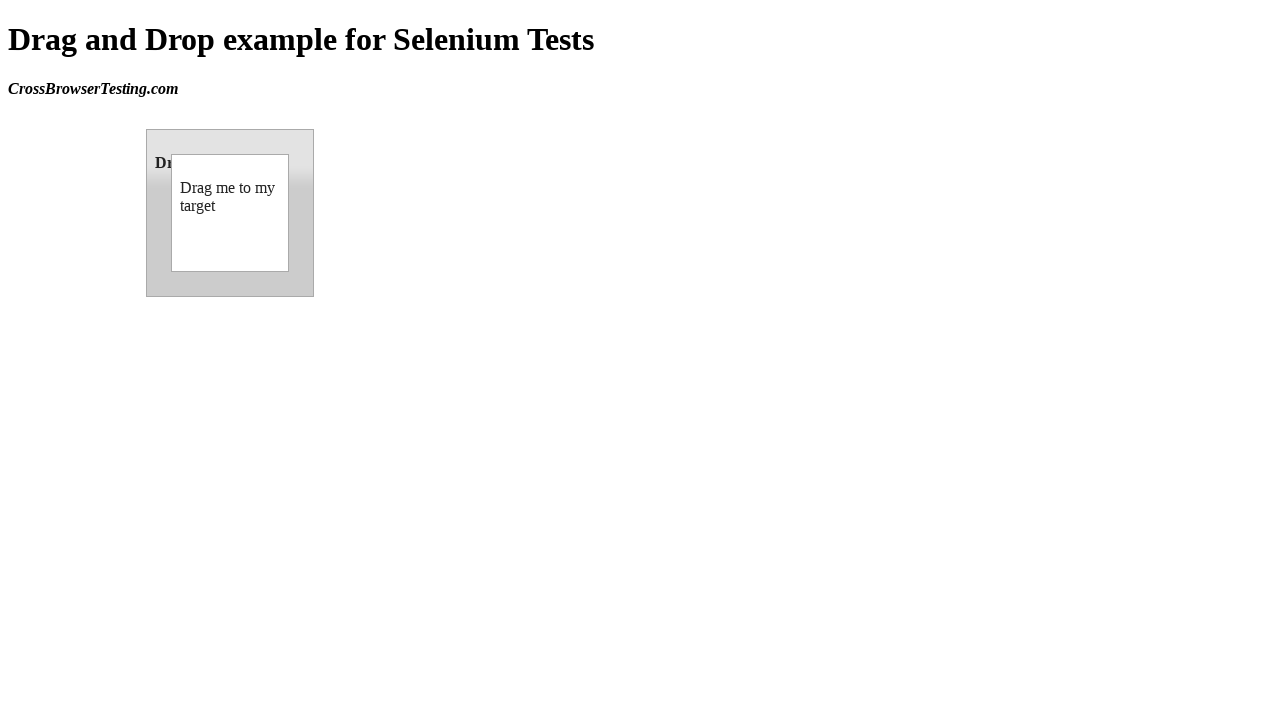

Released mouse button to drop draggable element on droppable target at (230, 213)
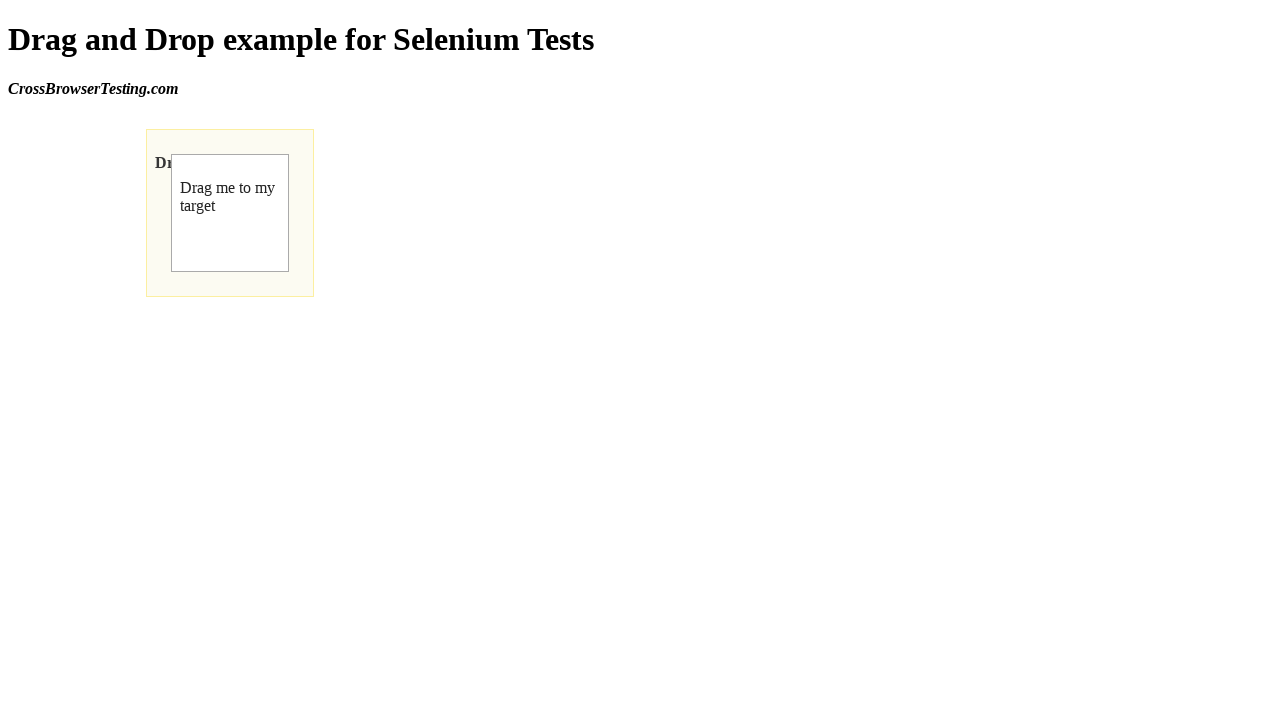

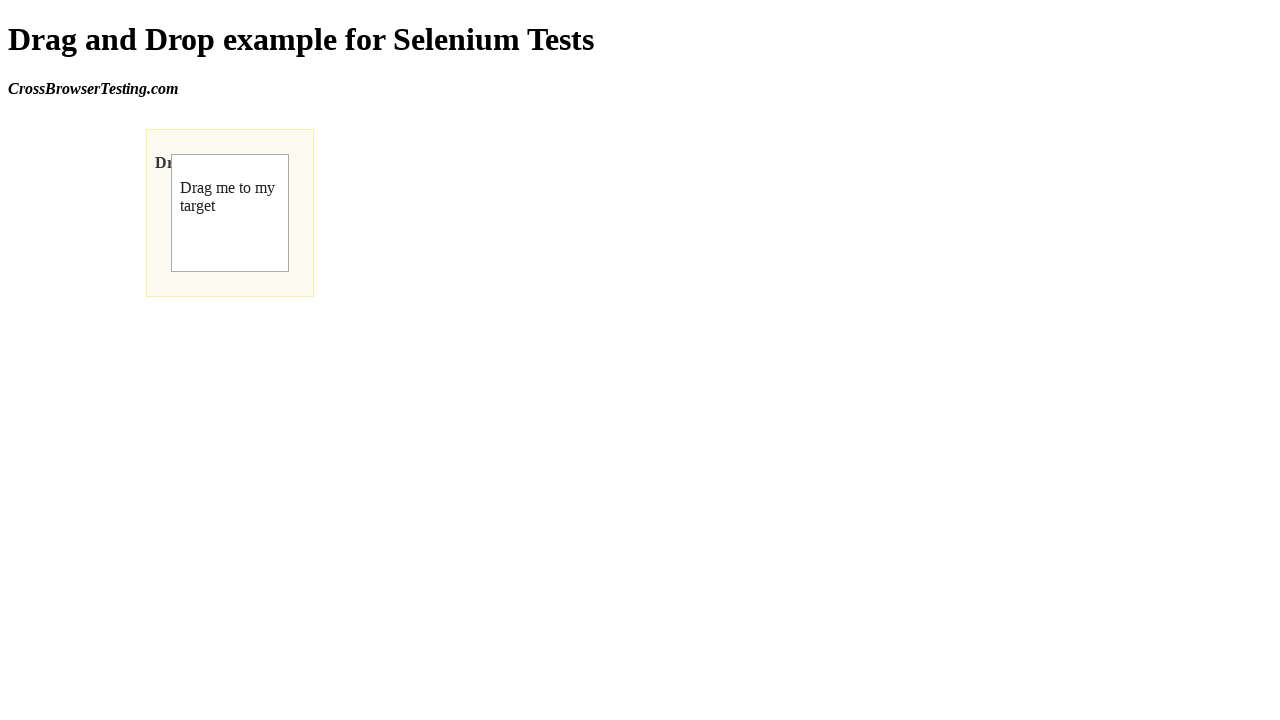